Tests dynamic content loading by clicking a start button and waiting for hidden content to become visible

Starting URL: https://the-internet.herokuapp.com/dynamic_loading/1

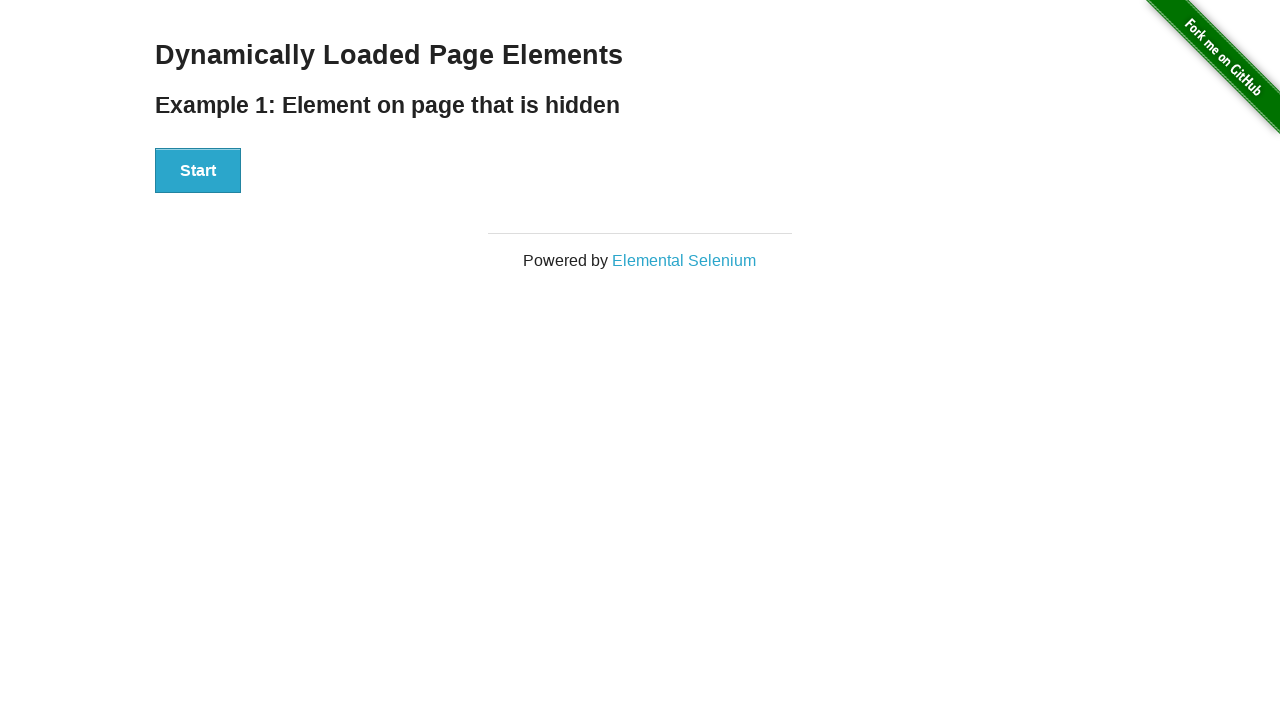

Navigated to dynamic loading test page
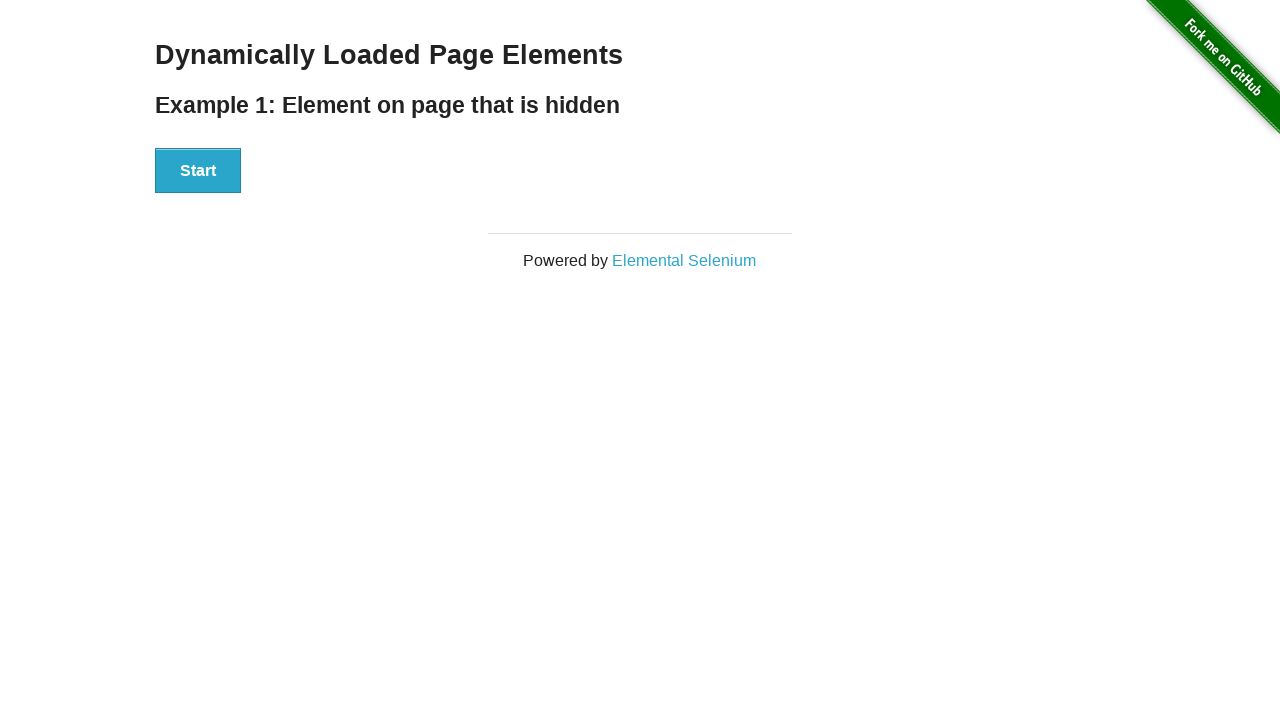

Clicked the Start button to trigger dynamic loading at (198, 171) on xpath=//button[.='Start']
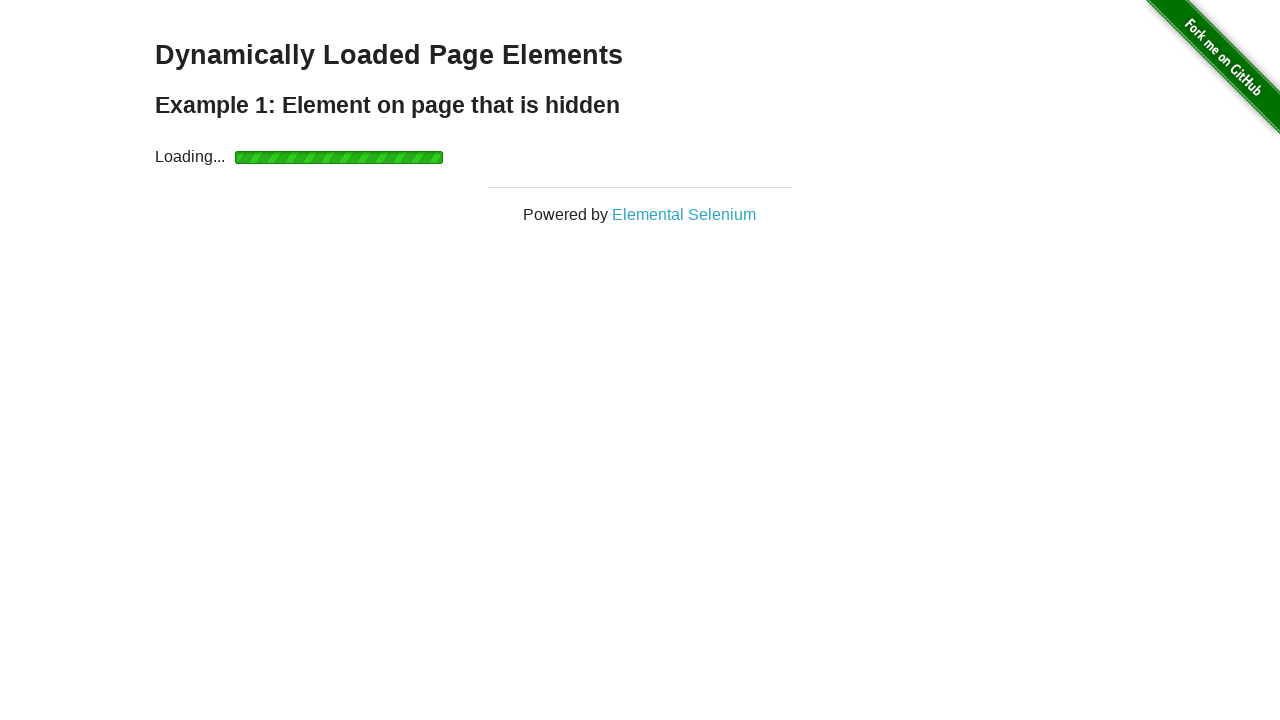

Dynamic content (#finish) became visible
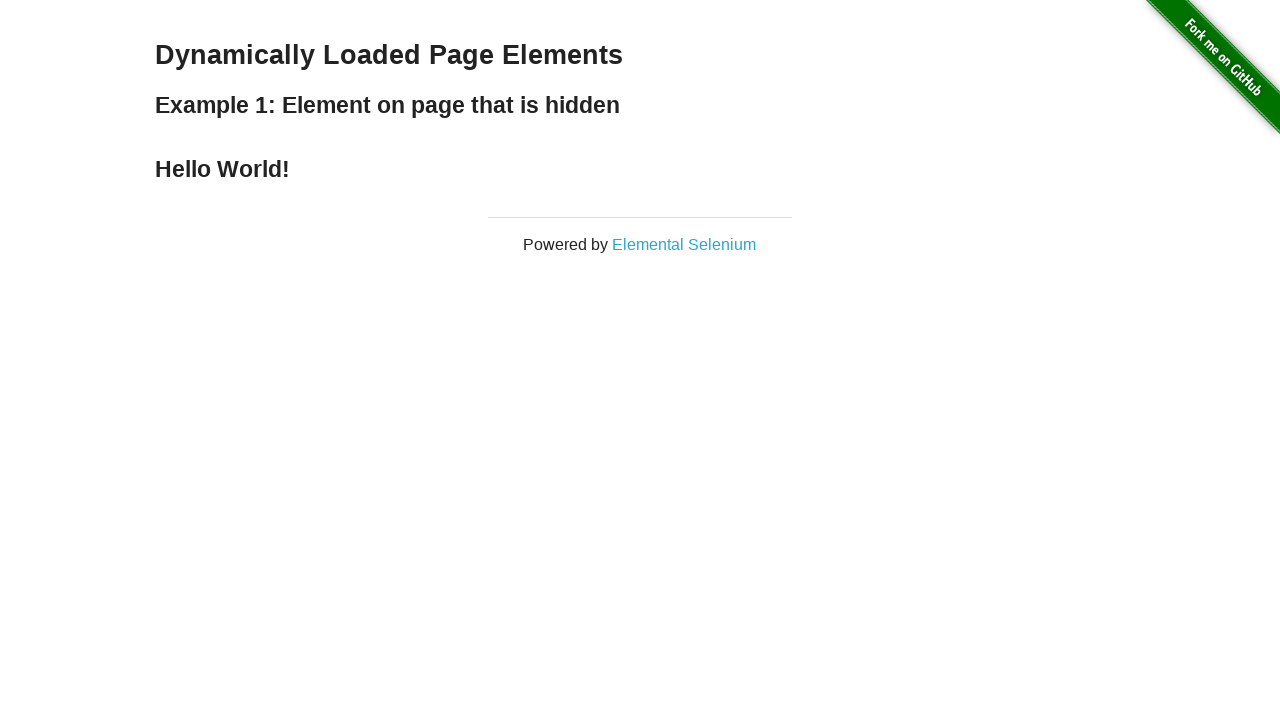

Located the finish element
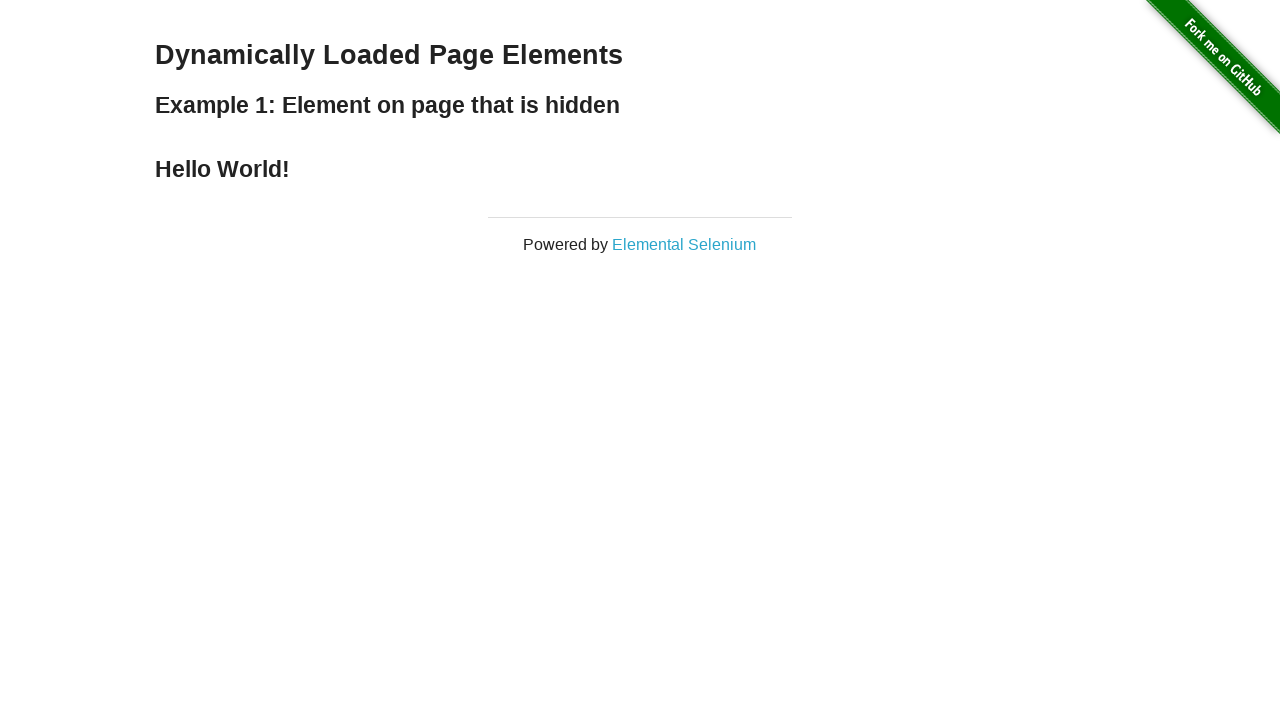

Verified that 'Hello World!' text is present in finish element
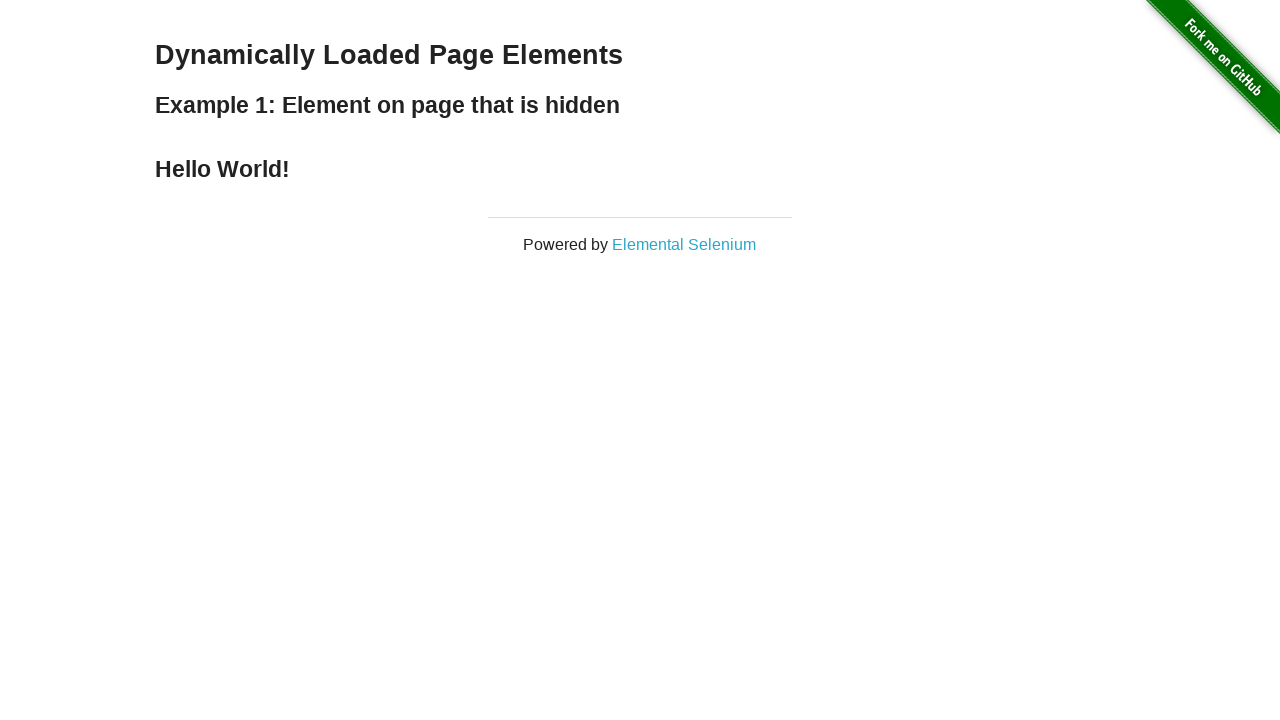

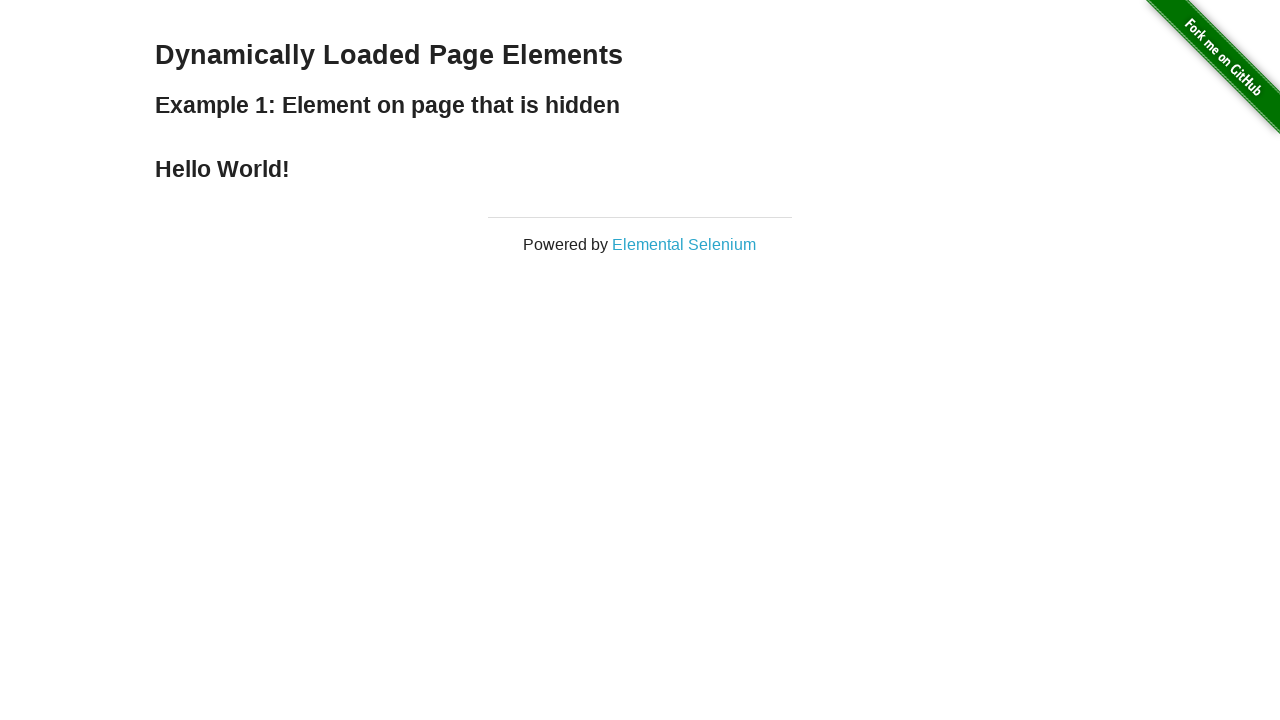